Tests keyboard input events by pressing a key and performing a keyboard shortcut (Ctrl+A, Ctrl+C) on an input events page

Starting URL: https://v1.training-support.net/selenium/input-events

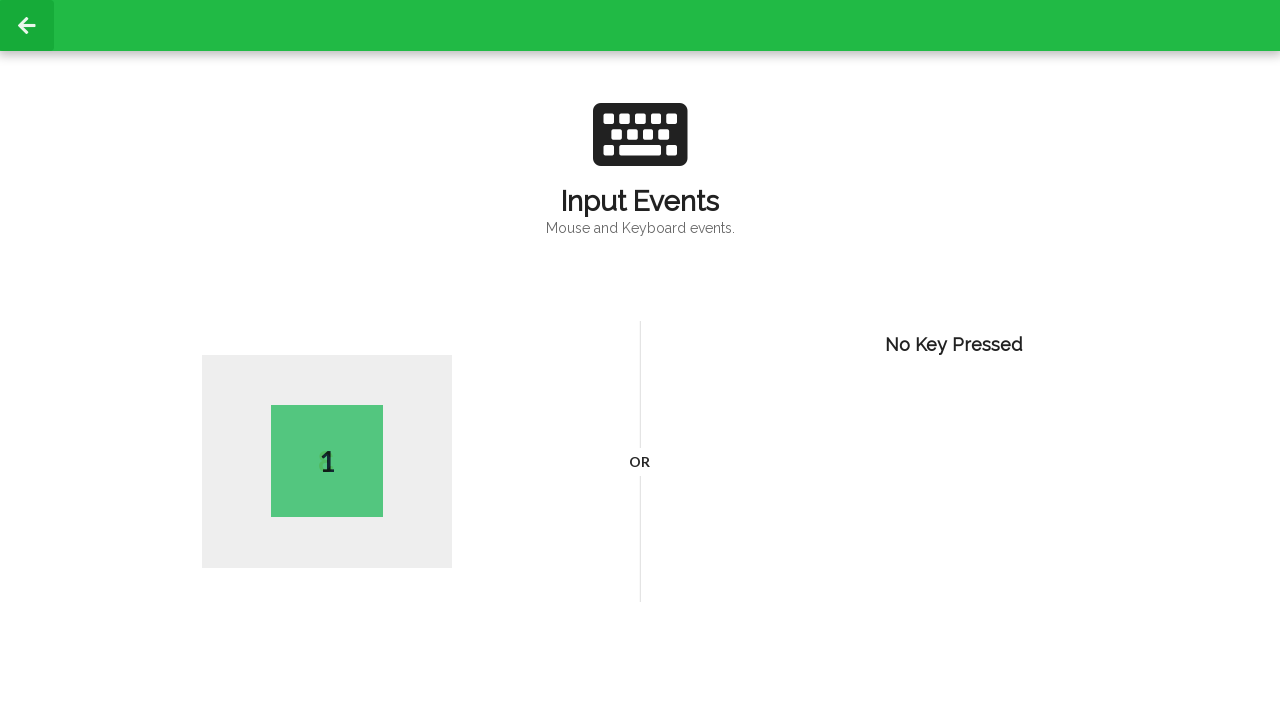

Navigated to input events page
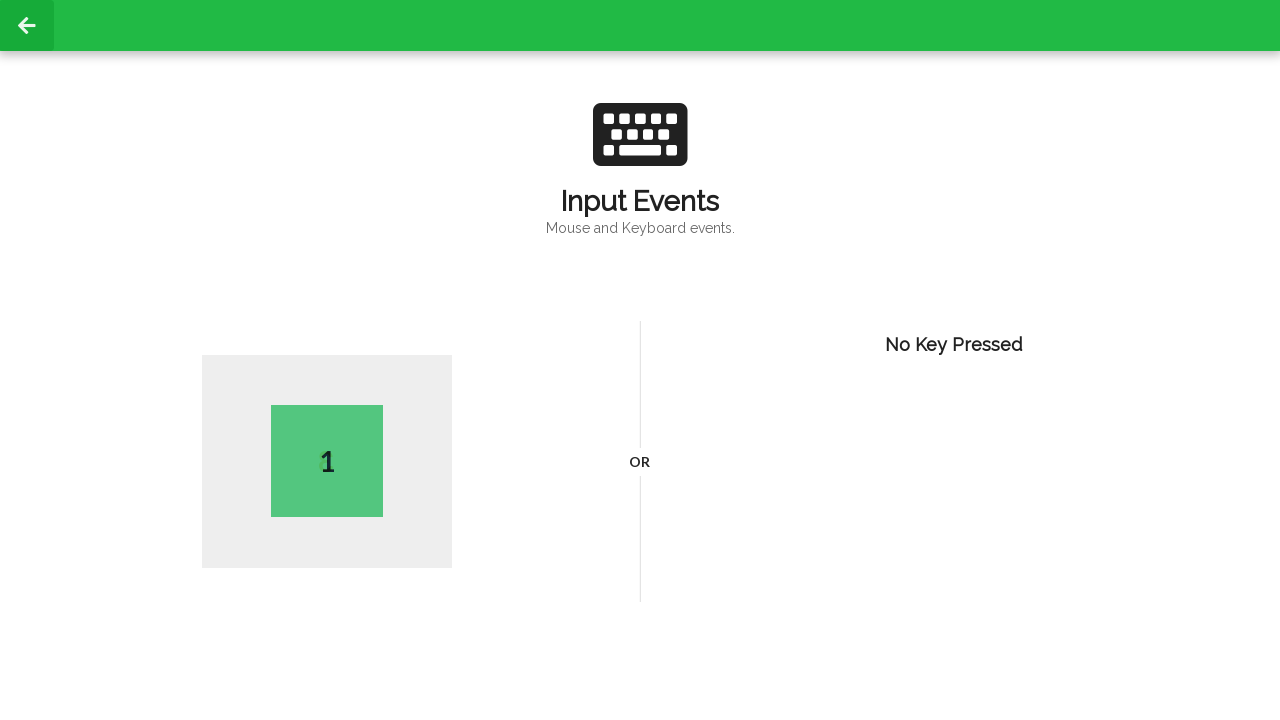

Pressed M key
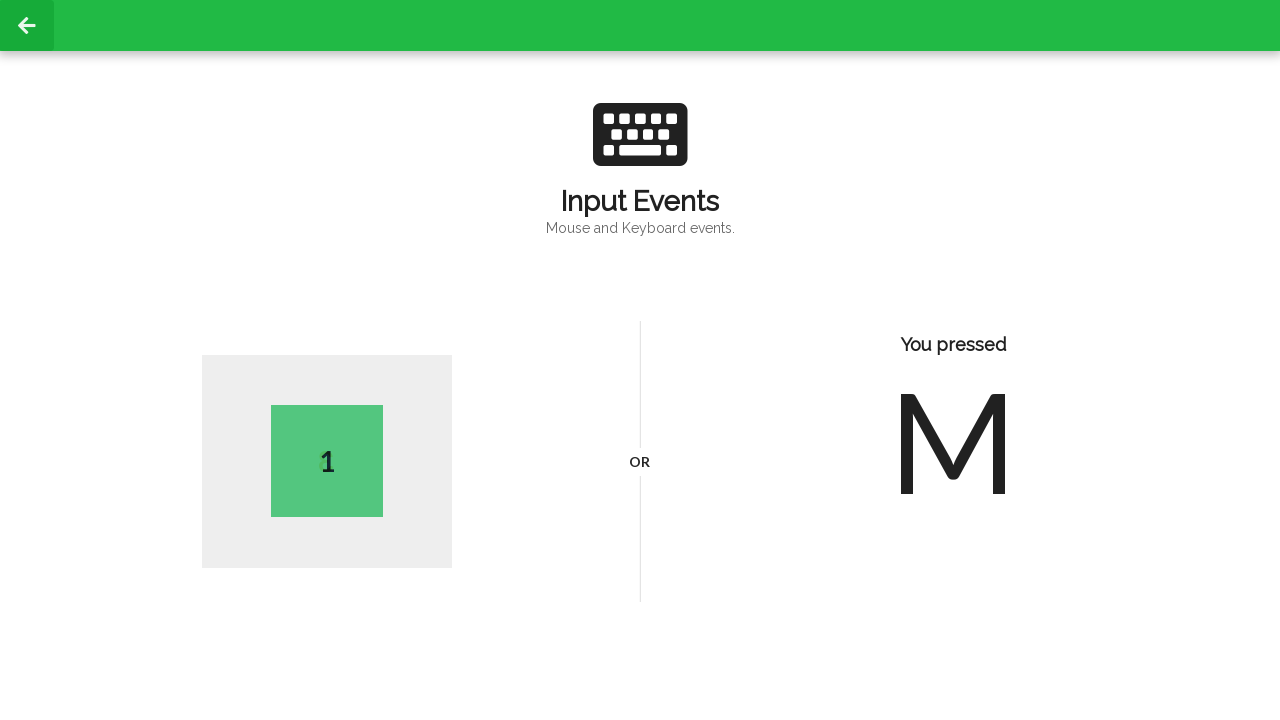

Pressed Ctrl+A to select all text
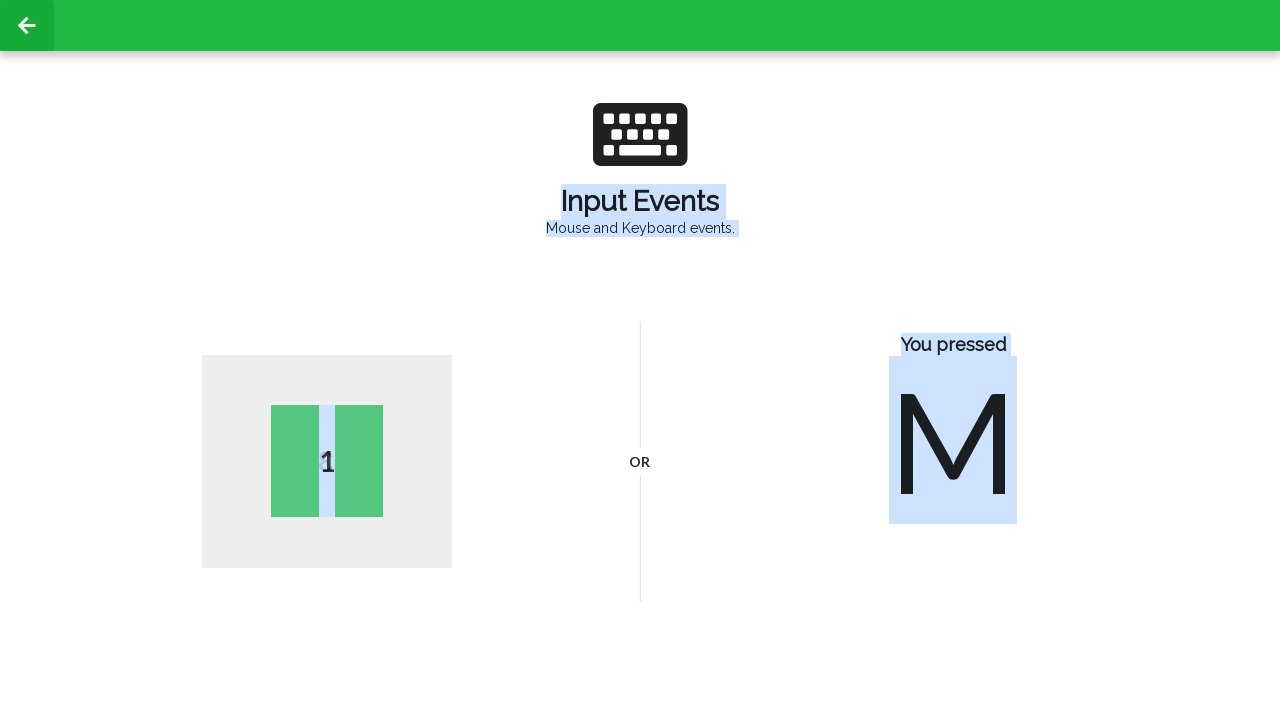

Pressed Ctrl+C to copy selected text
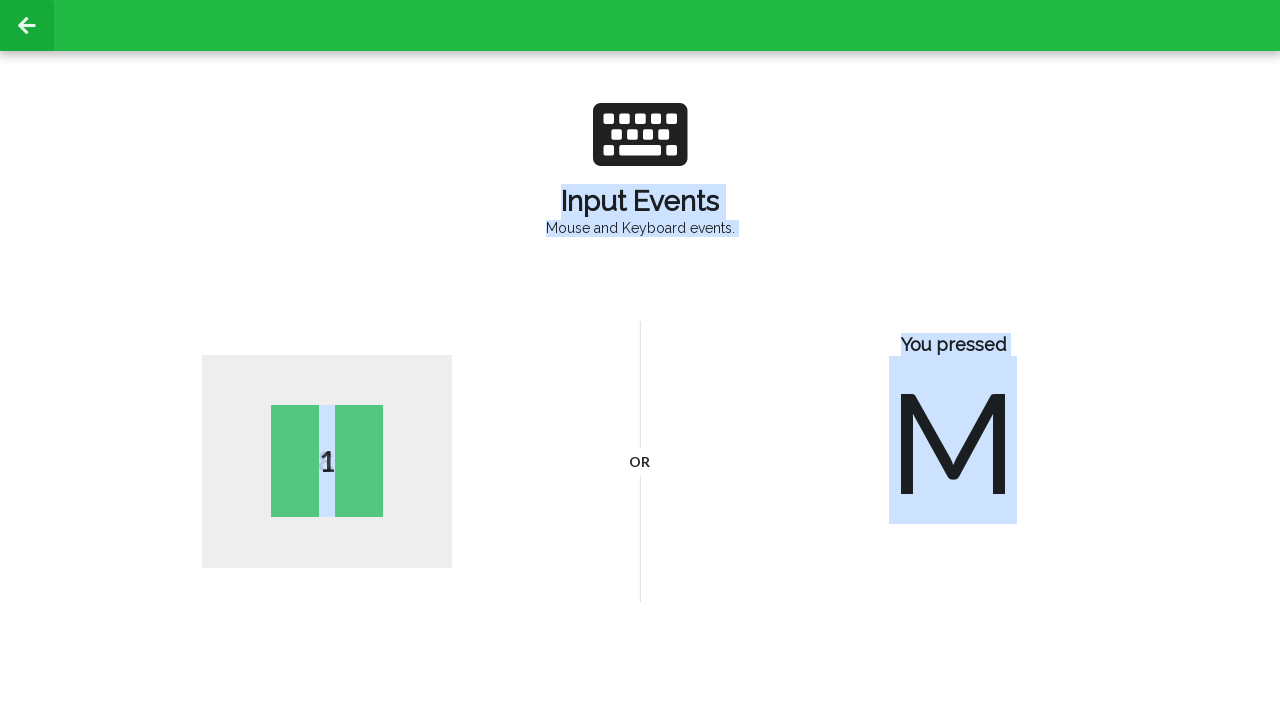

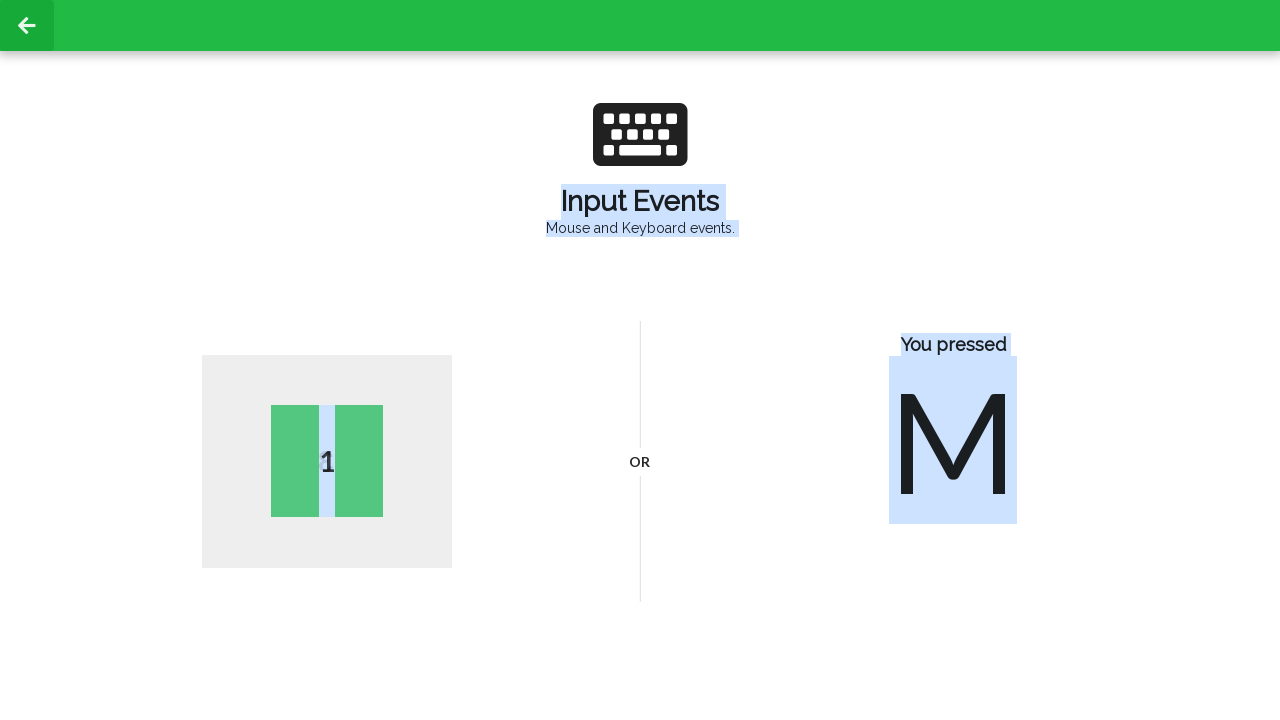